Tests React Semantic UI dropdown by clicking and selecting "Christian" from the options

Starting URL: https://react.semantic-ui.com/maximize/dropdown-example-selection/

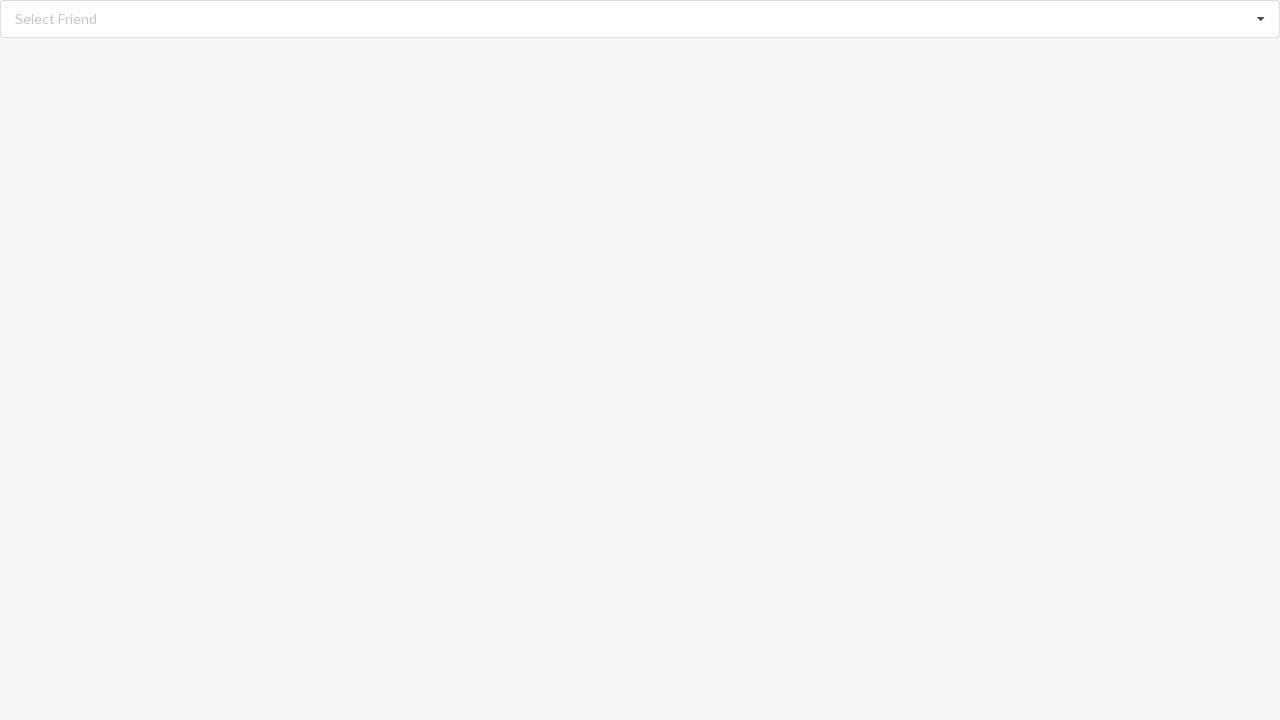

Clicked on dropdown to open options at (640, 19) on xpath=//div[@id='root']
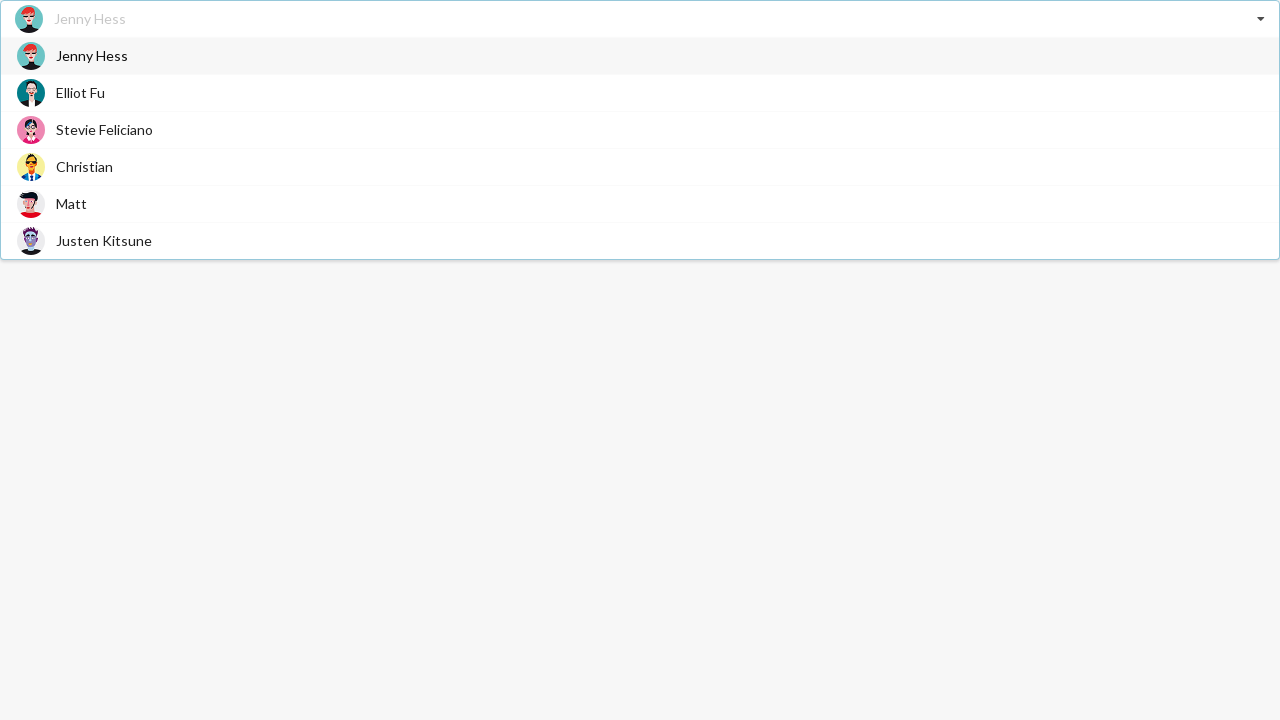

Dropdown items appeared and are visible
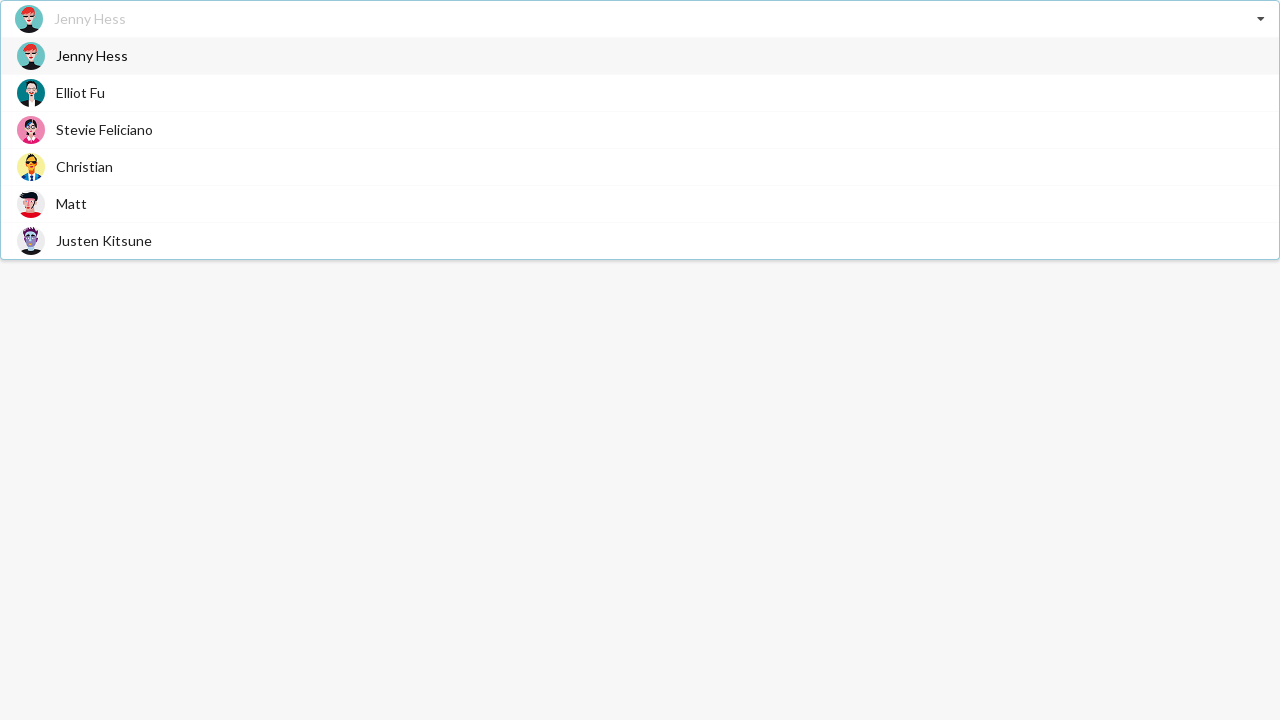

Retrieved all dropdown option items
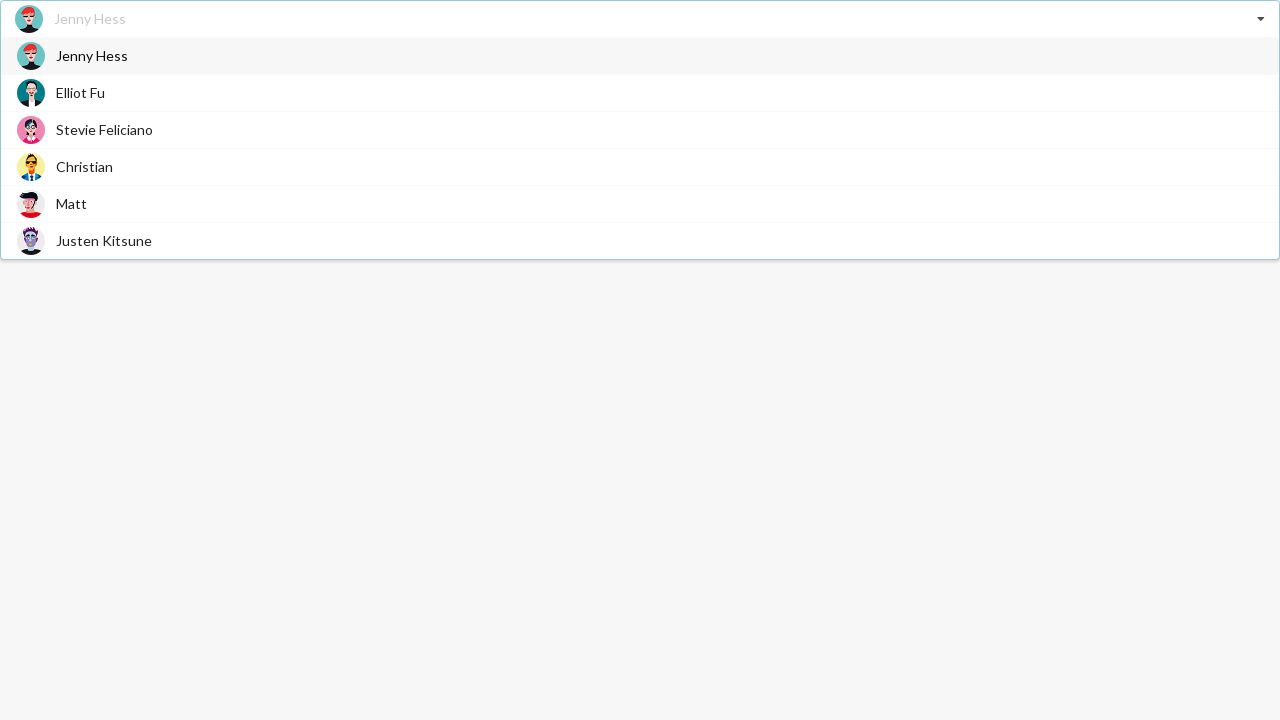

Found and clicked 'Christian' option from dropdown at (84, 166) on xpath=//div[@id='root']//span[@class='text'] >> nth=3
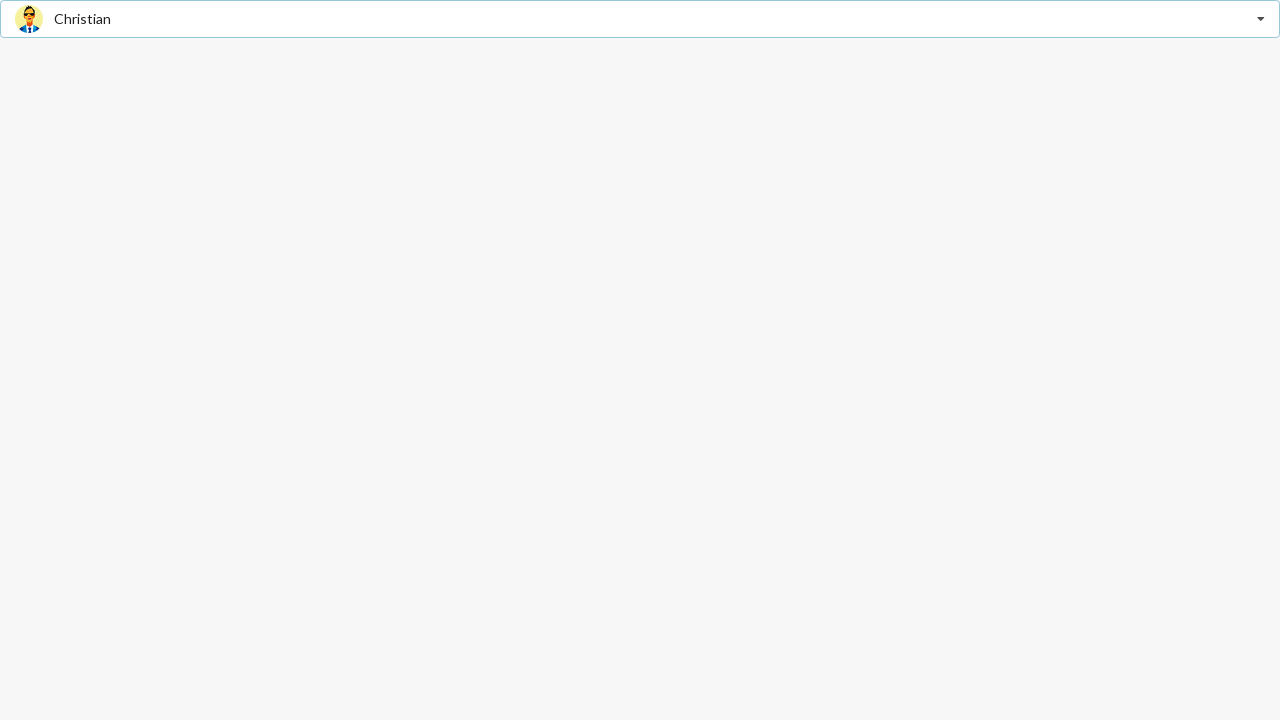

Verified that 'Christian' was successfully selected in dropdown
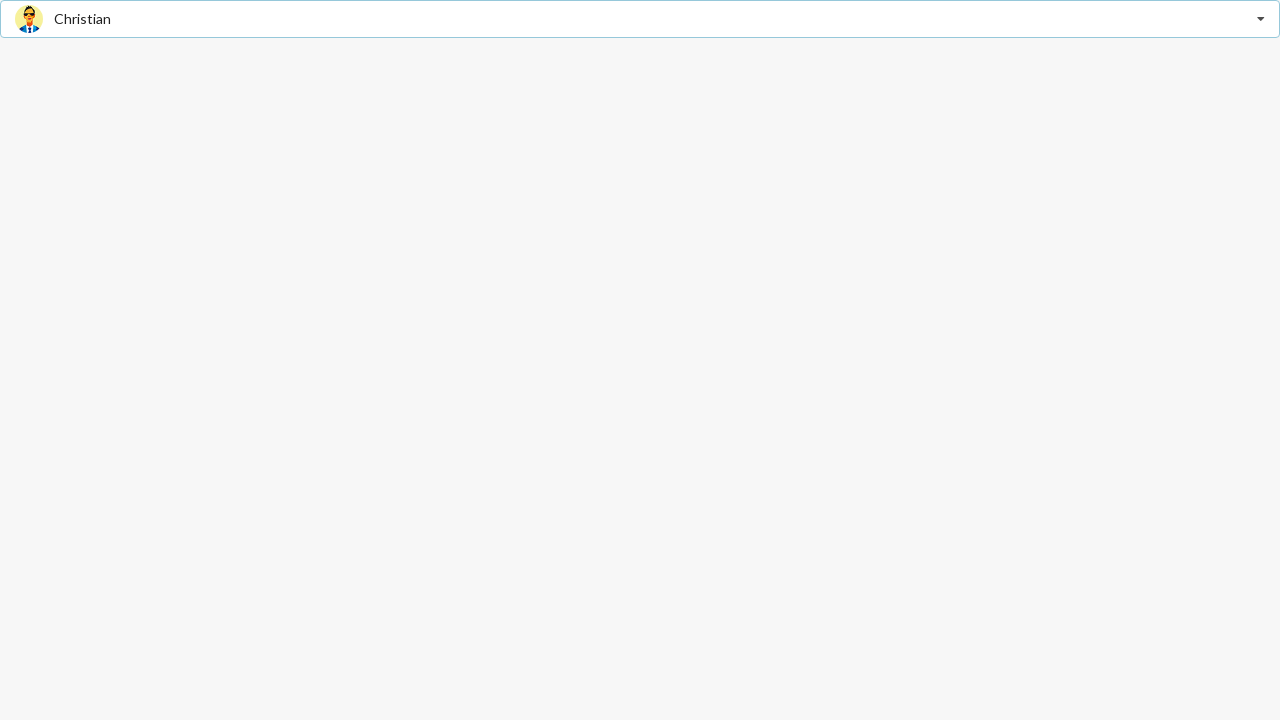

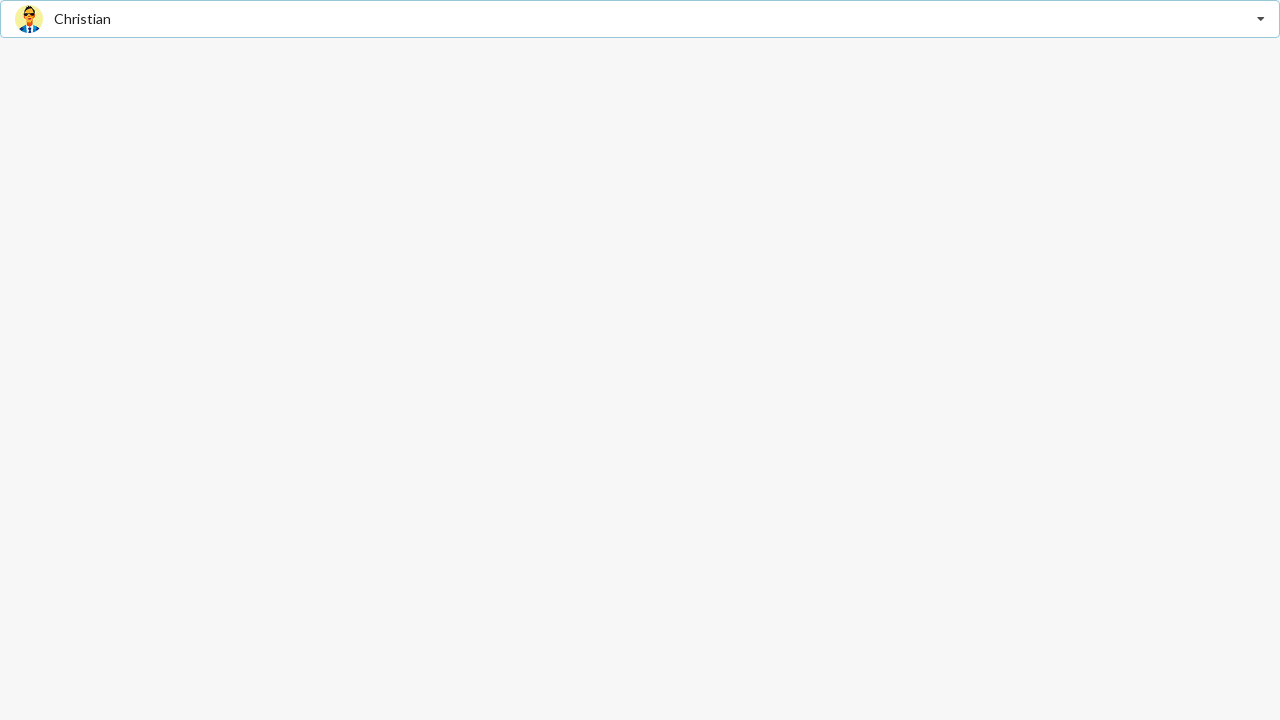